Tests selection states by clicking radio button and checkbox, then verifying they become selected.

Starting URL: https://automationfc.github.io/basic-form/index.html

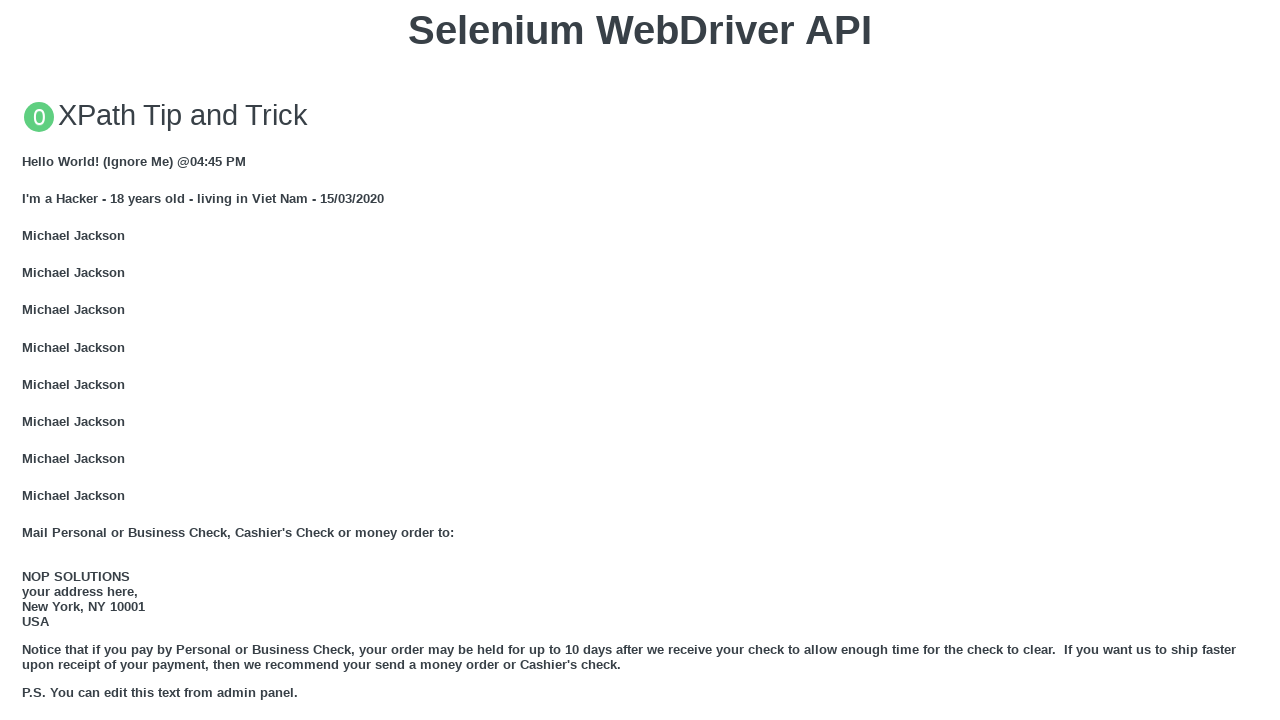

Clicked Age Under 18 radio button at (28, 360) on input#under_18
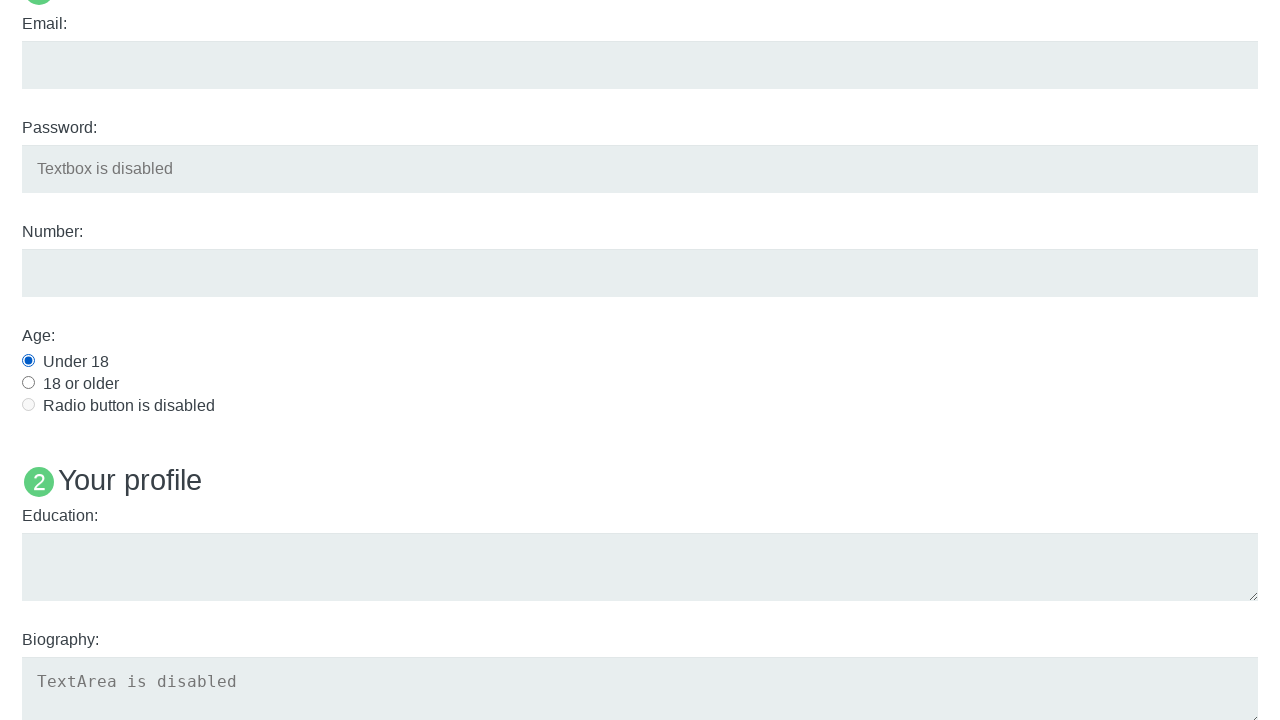

Verified Age Under 18 radio button is selected
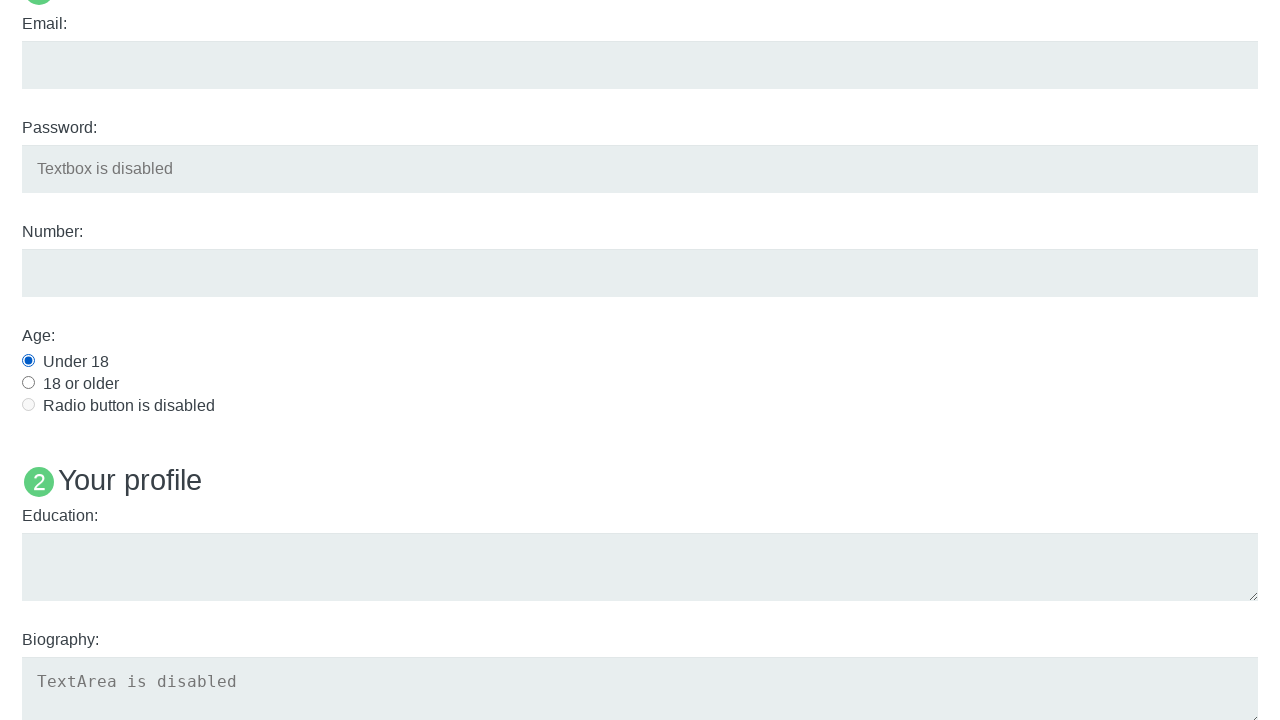

Clicked Java checkbox at (28, 361) on input#java
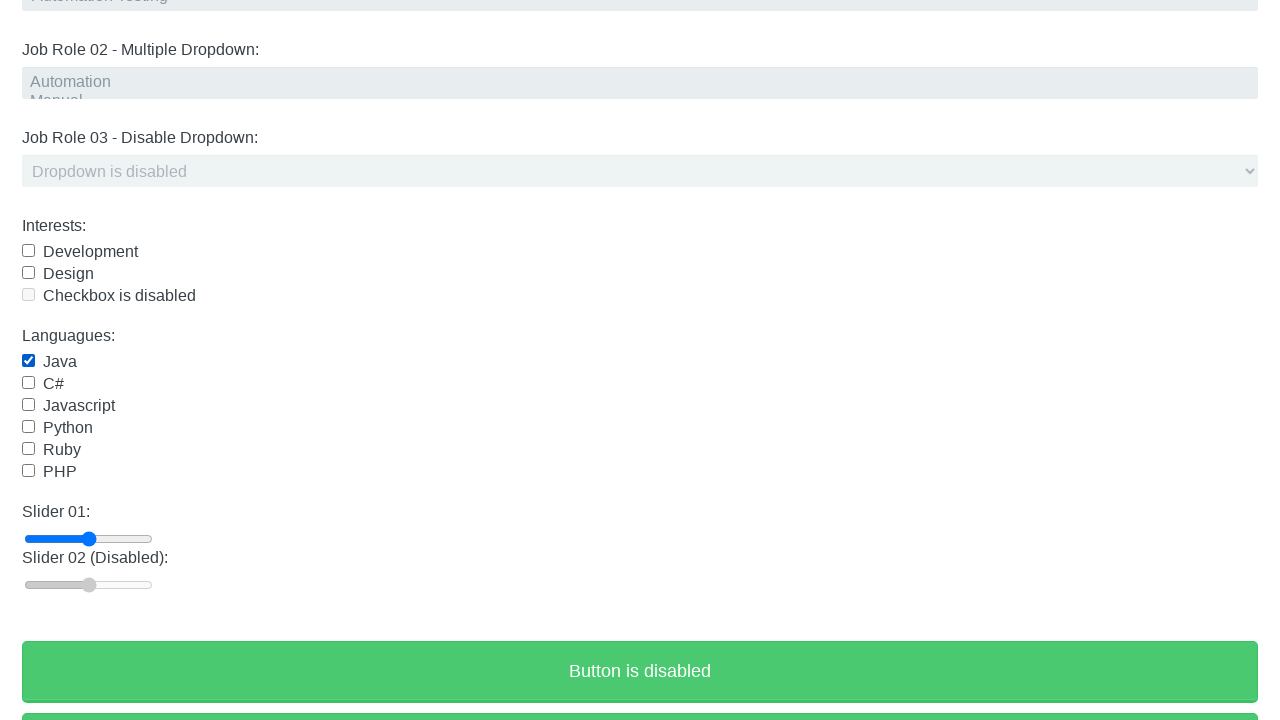

Verified Java checkbox is selected
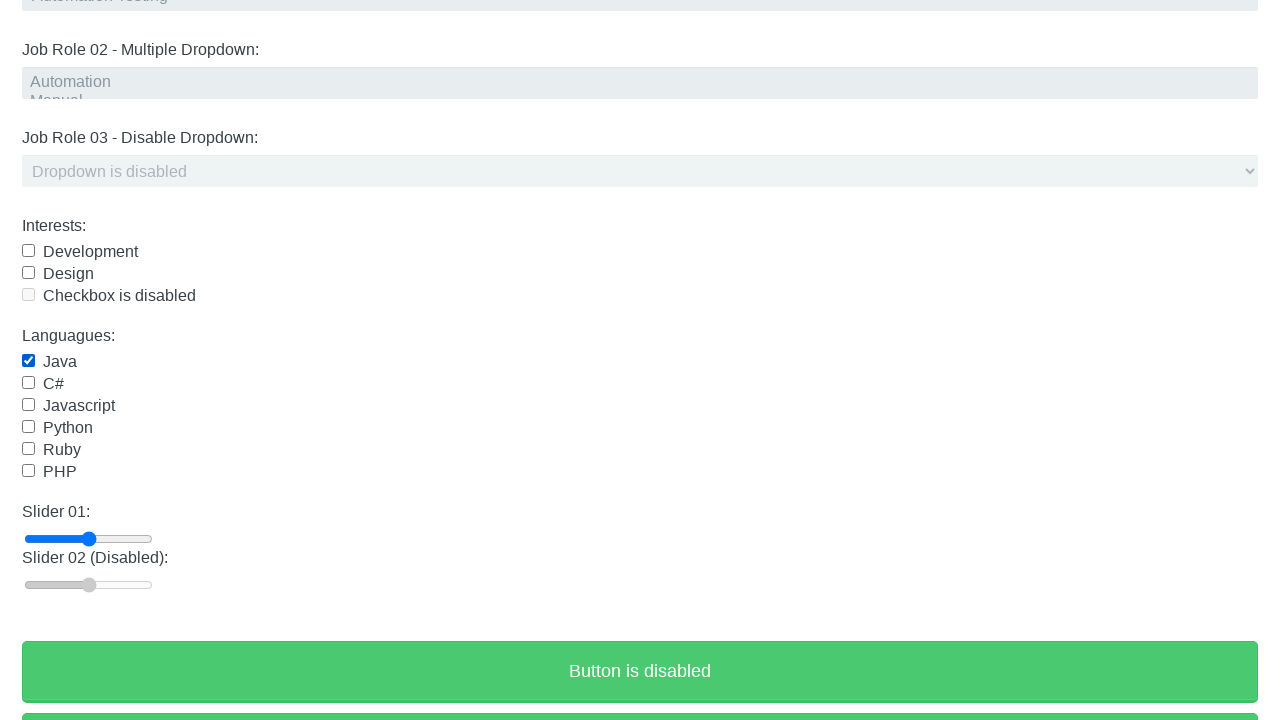

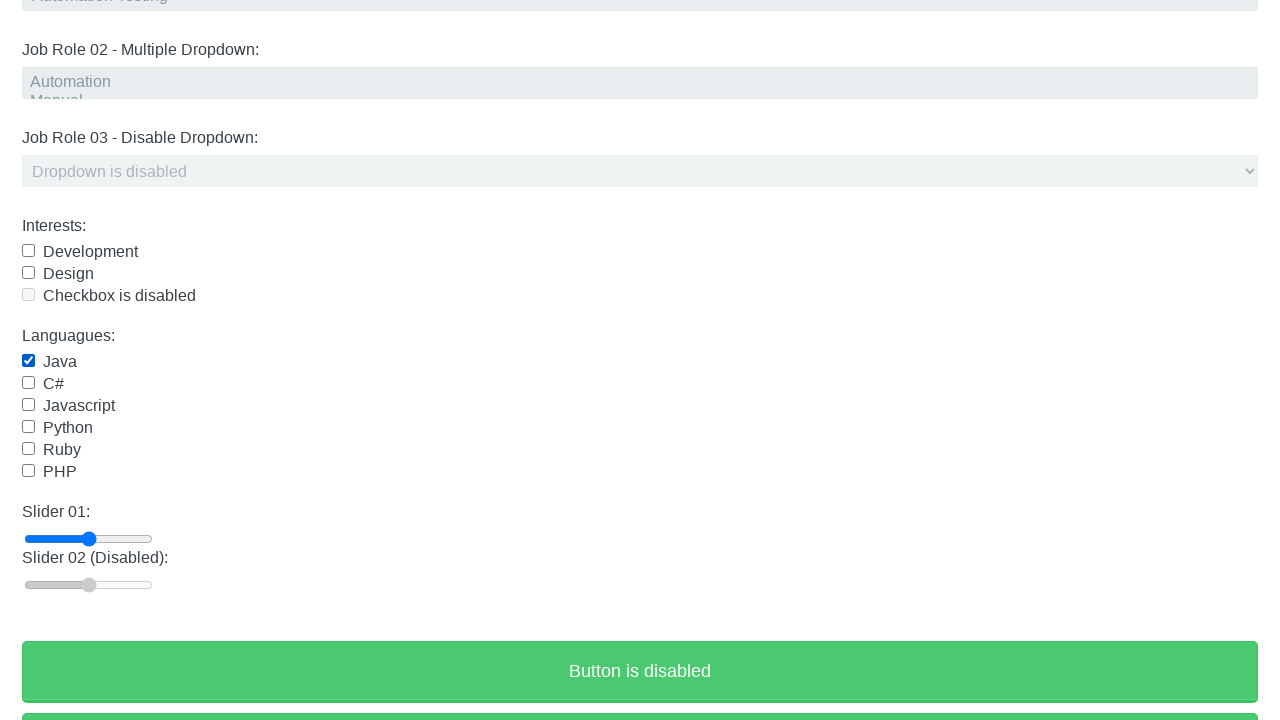